Tests table sorting functionality by clicking on a column header and verifying that the data is sorted correctly

Starting URL: https://rahulshettyacademy.com/seleniumPractise/#/offers

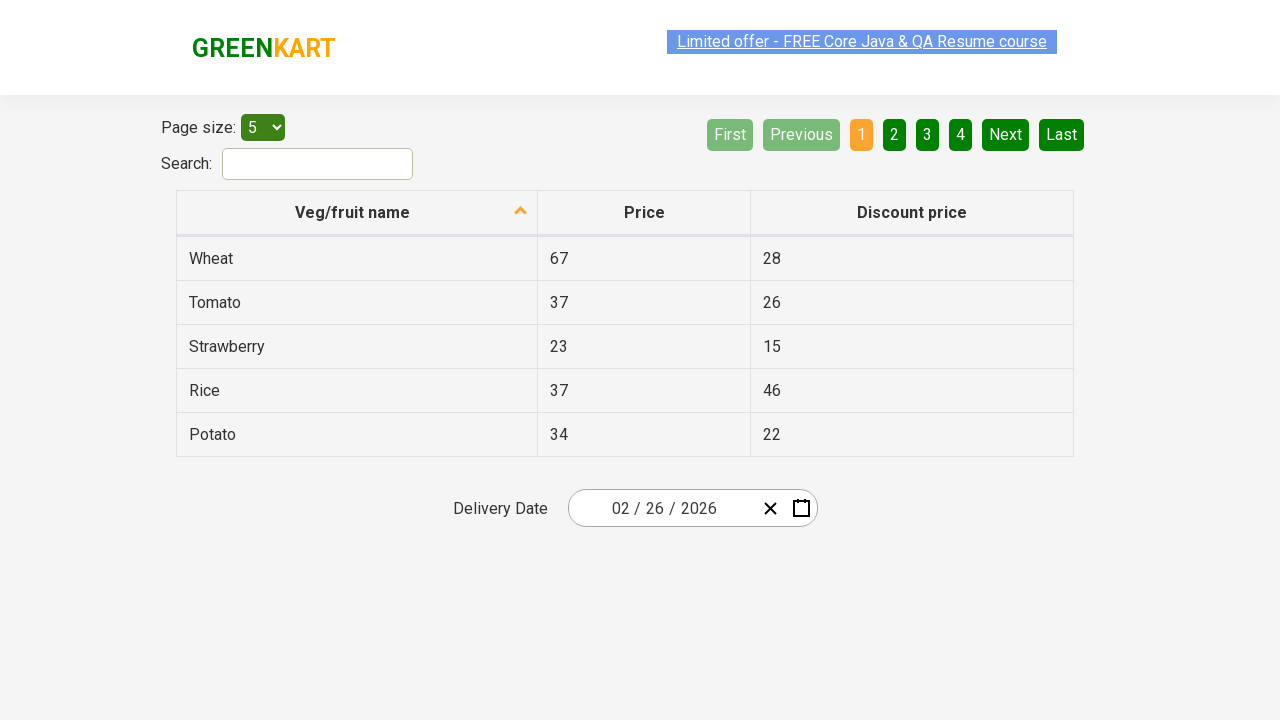

Clicked on first column header to sort the table at (357, 213) on xpath=//tr//th[1]
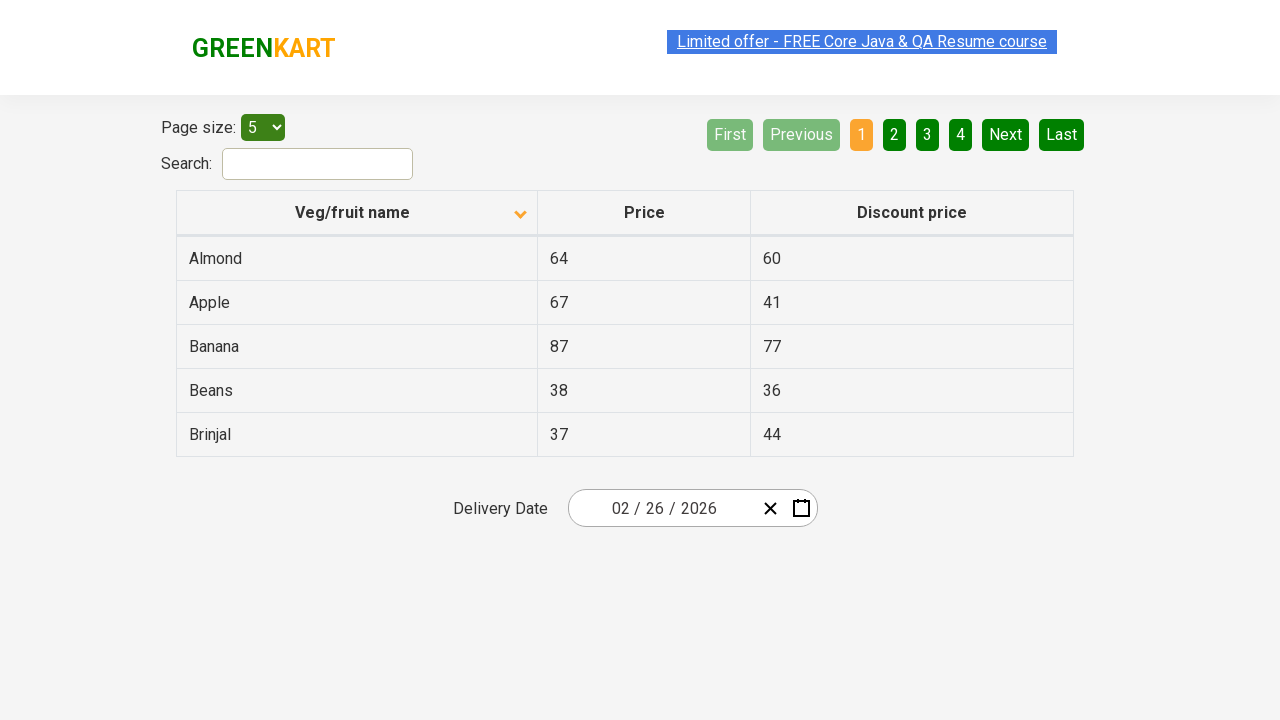

Waited for table sorting animation to complete
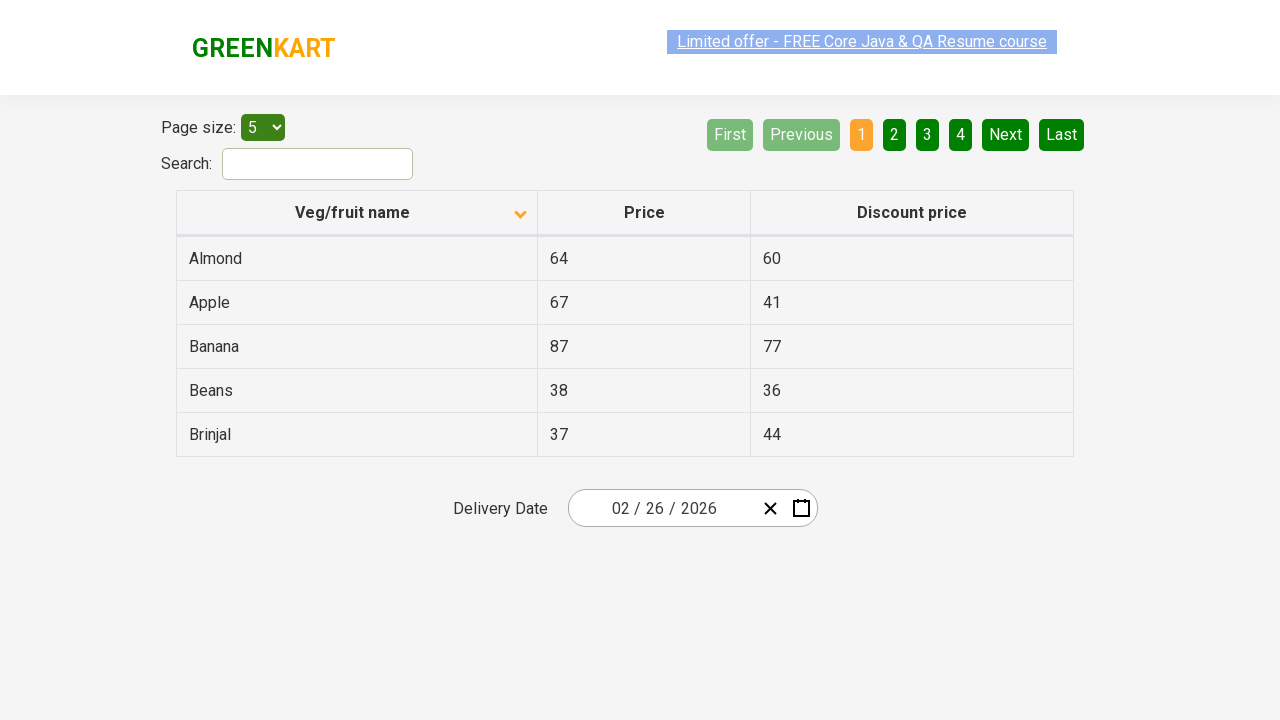

Captured all elements from the first column
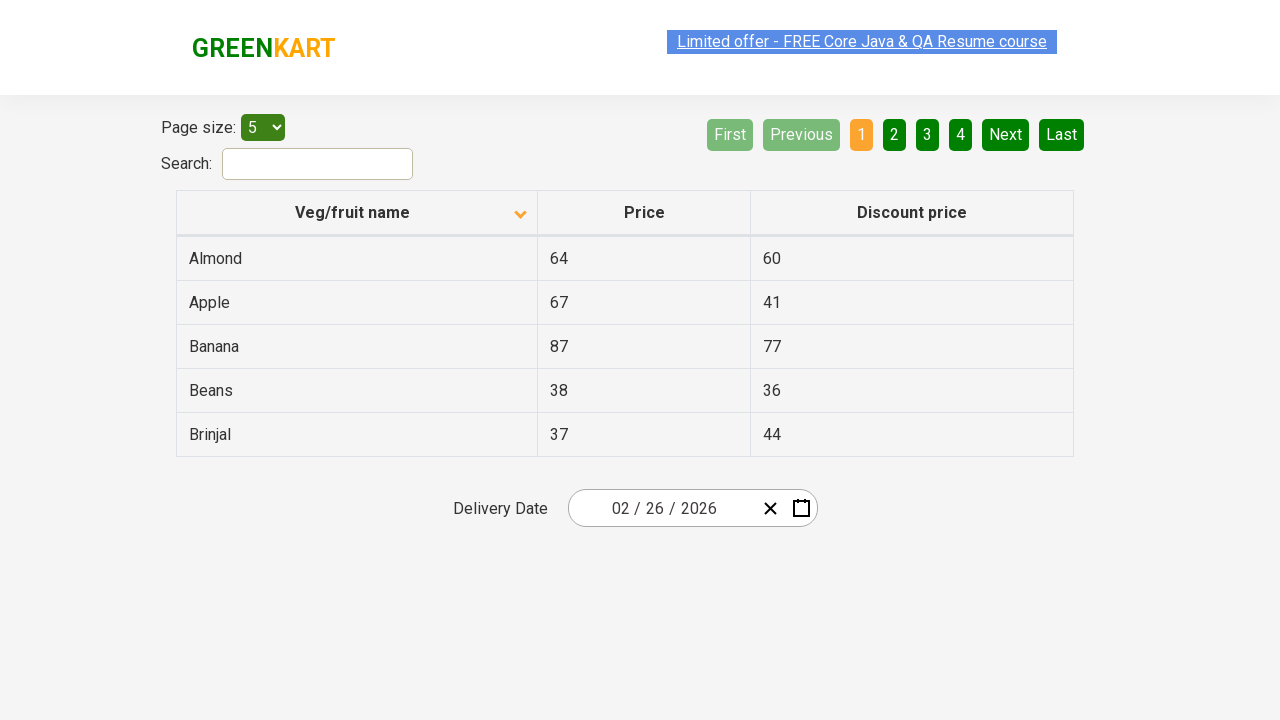

Extracted text content from 5 column elements
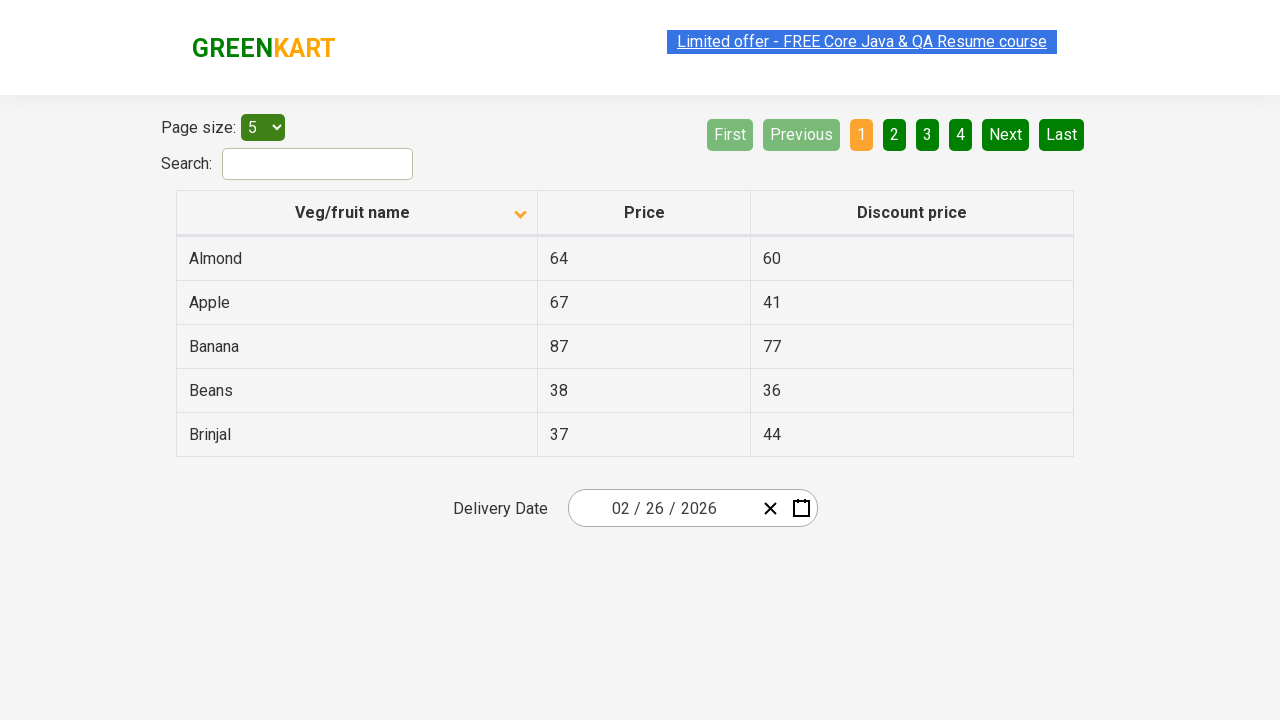

Created sorted version of the extracted list
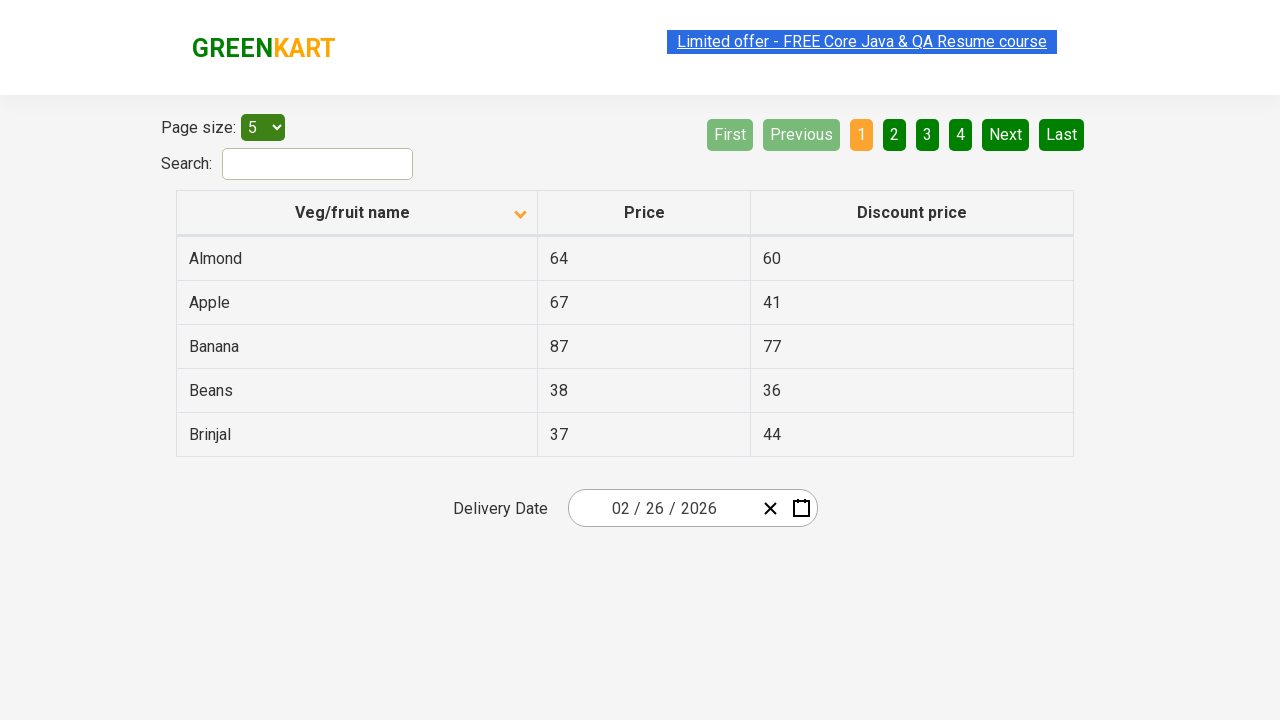

Verified that the table is correctly sorted in ascending order
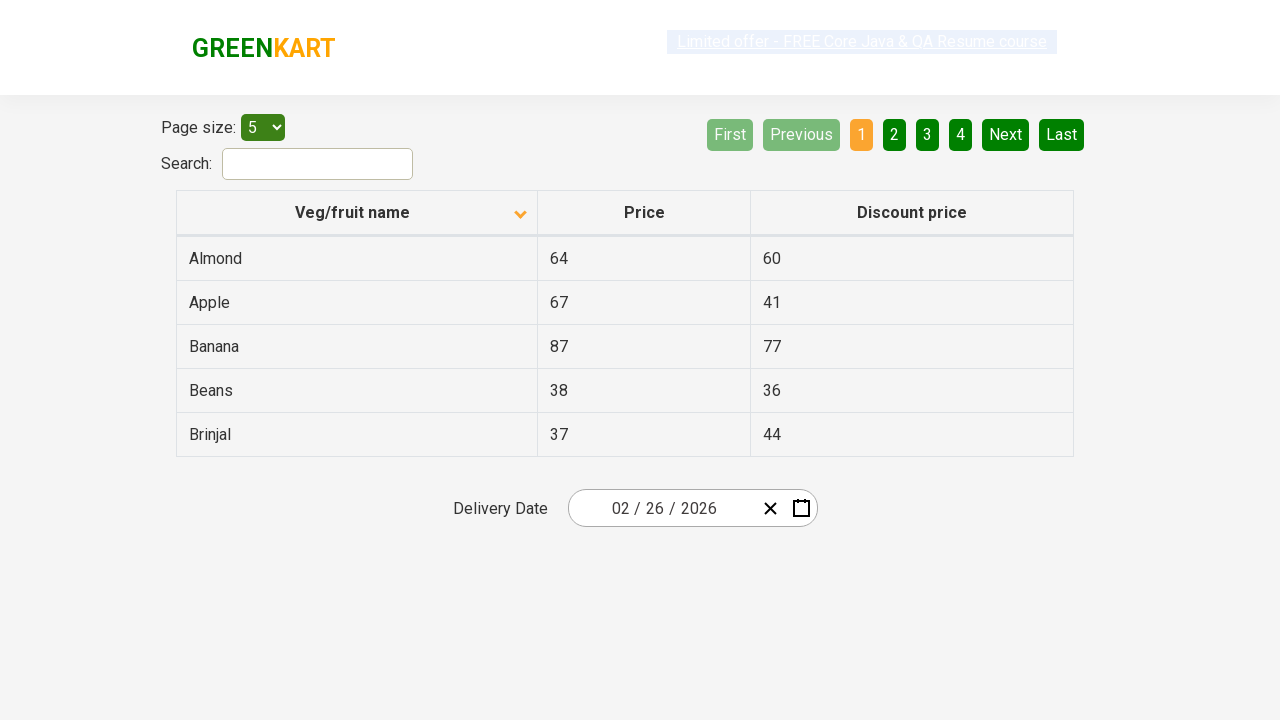

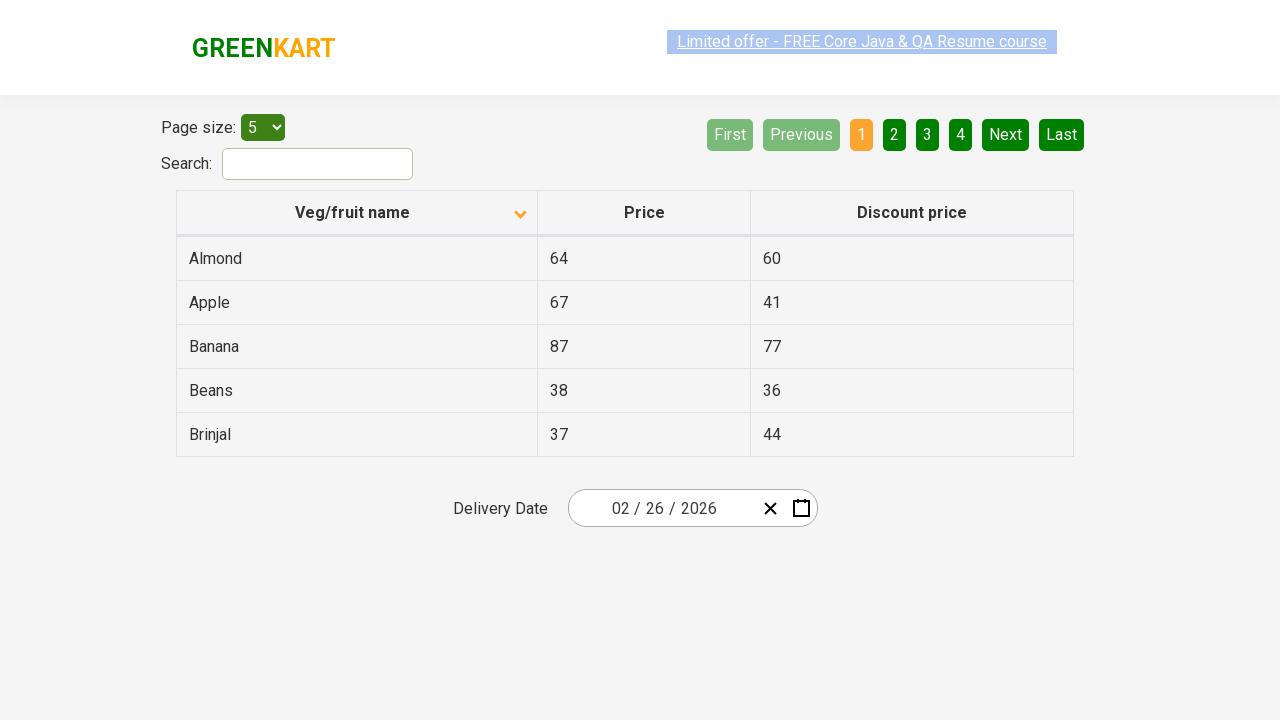